Tests opting out of A/B tests by adding an opt-out cookie before visiting the A/B test page, then navigating to verify the opt-out is in effect

Starting URL: http://the-internet.herokuapp.com

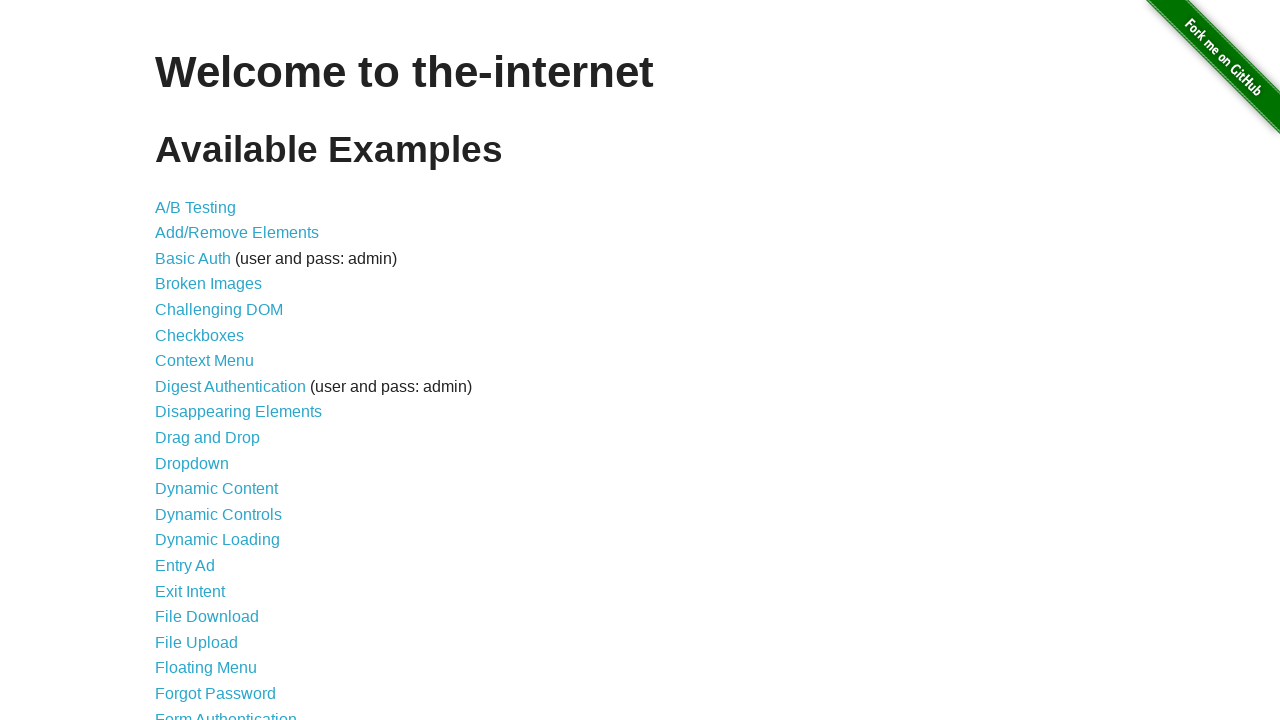

Added optimizelyOptOut cookie to opt out of A/B tests
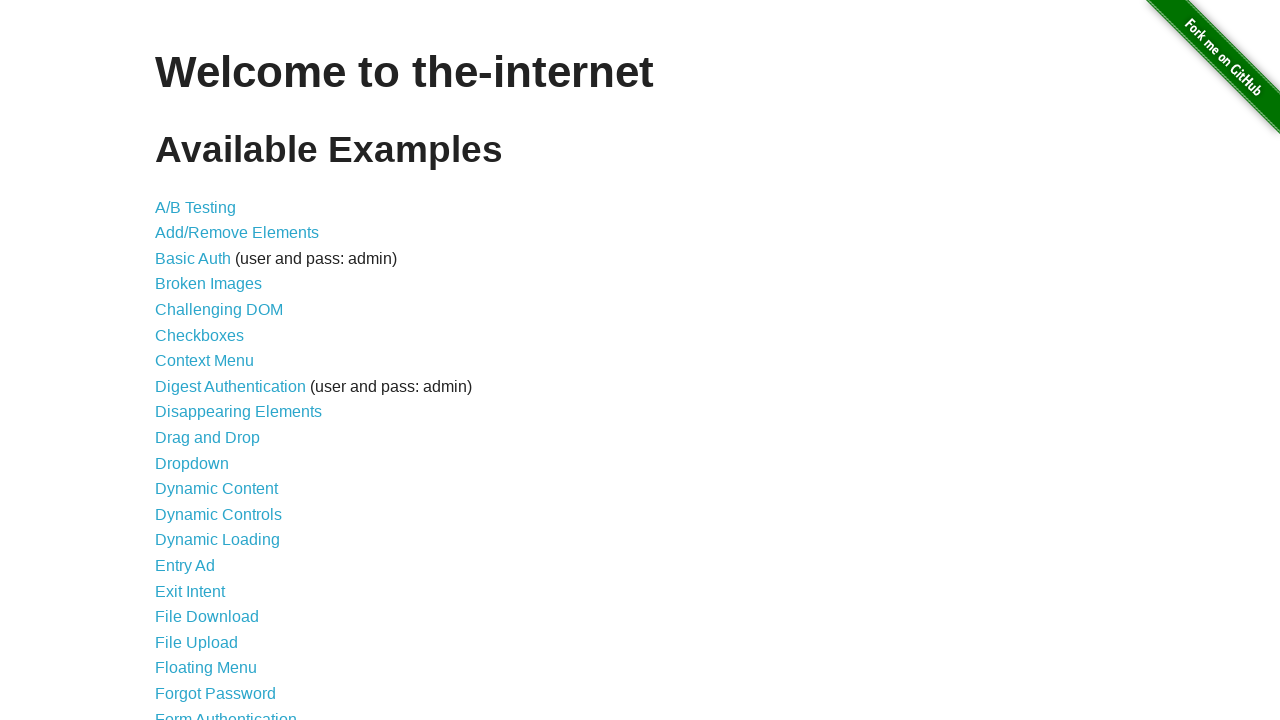

Navigated to A/B test page
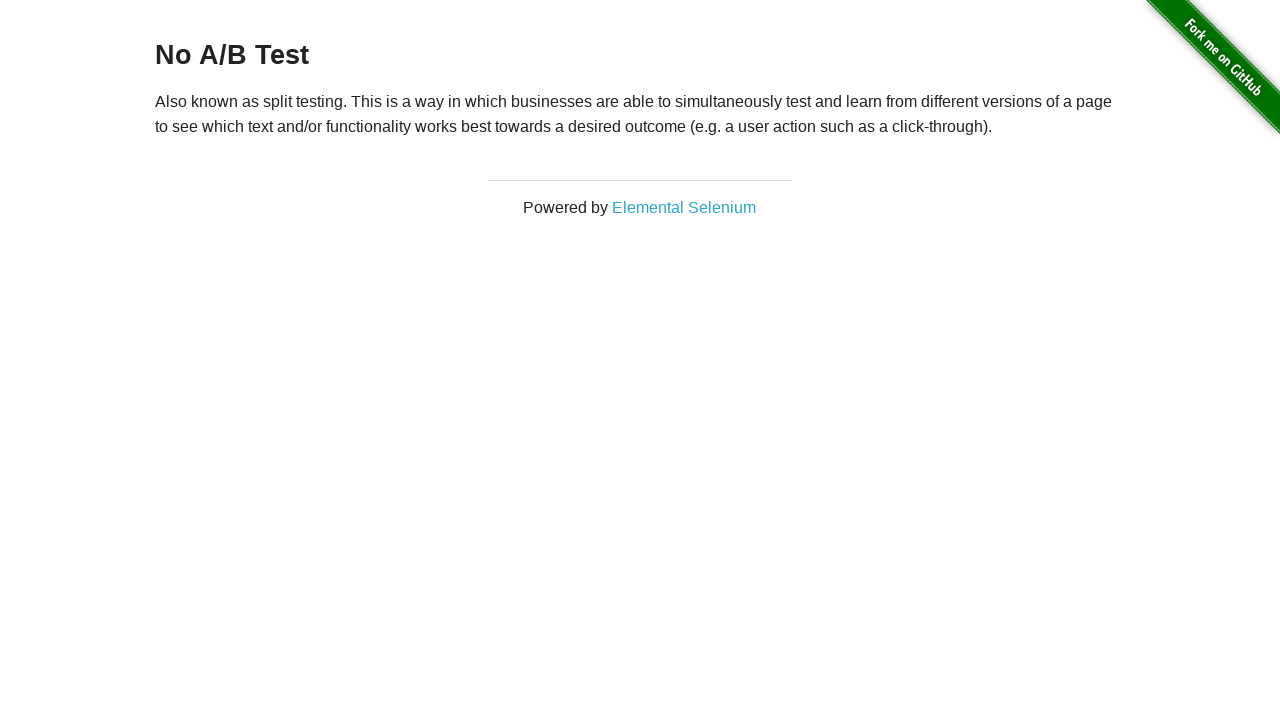

Retrieved heading text to verify opt-out status
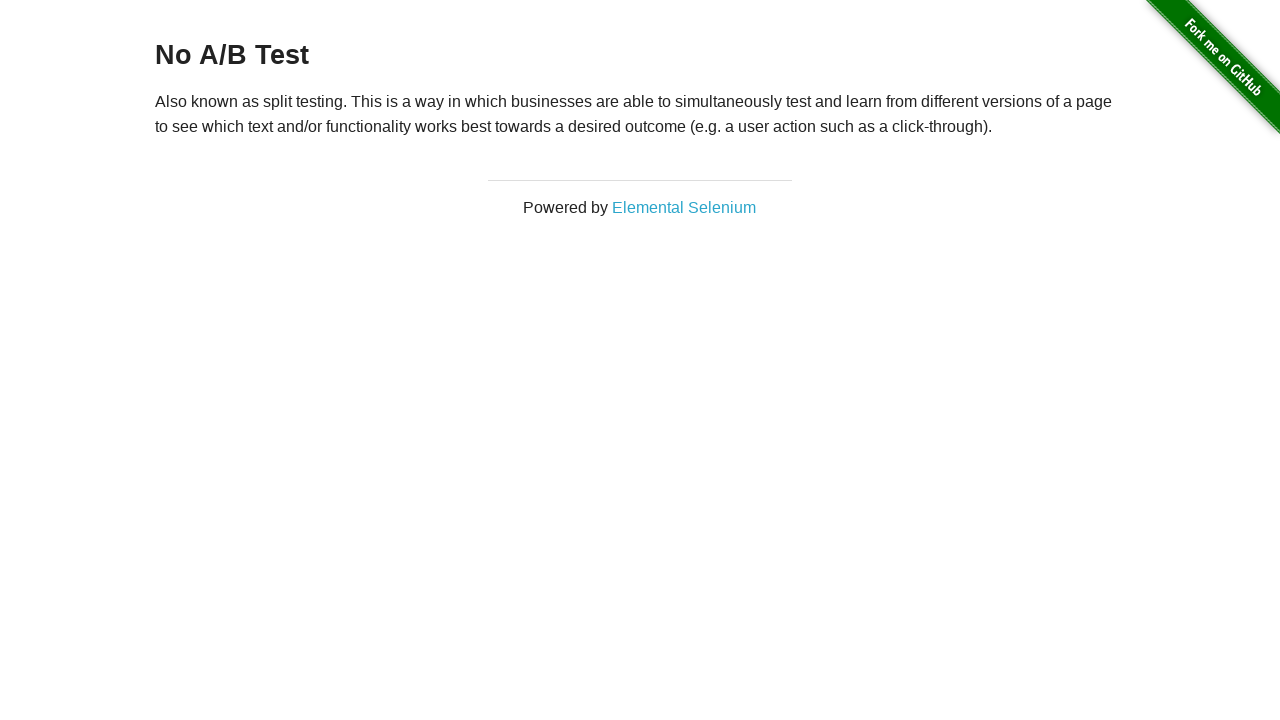

Verified opt-out is in effect - heading confirms 'No A/B Test'
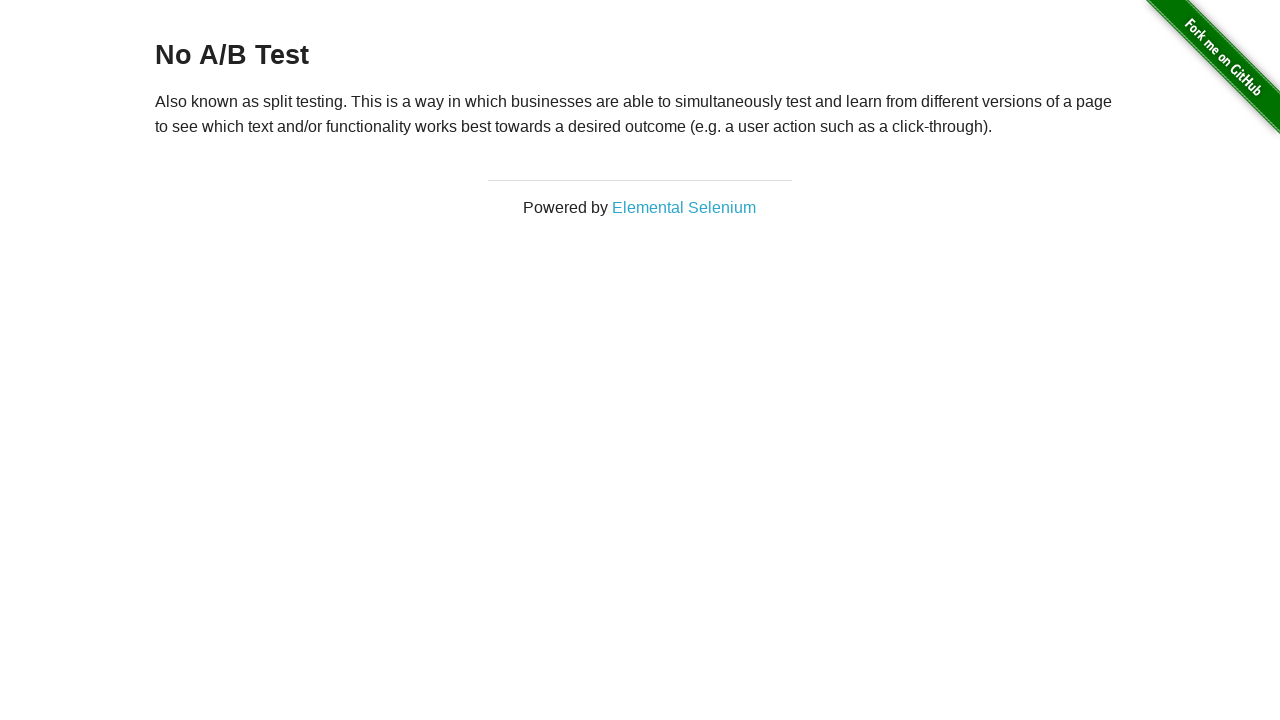

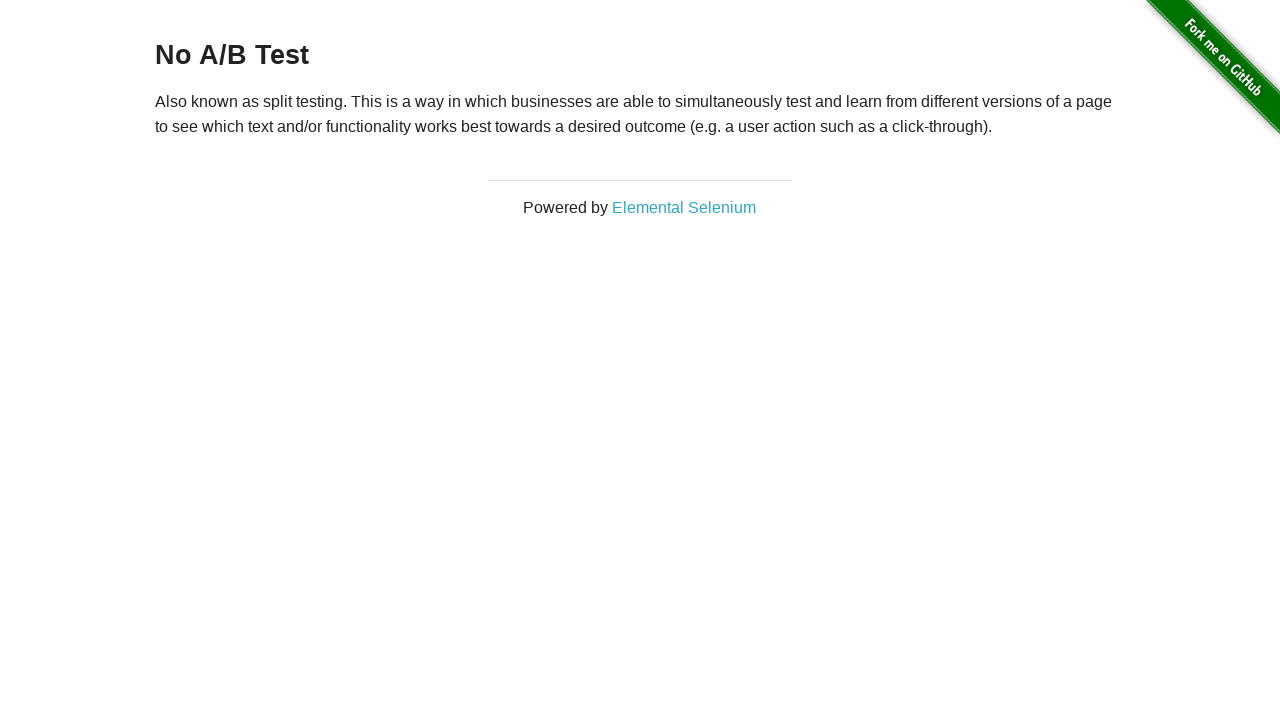